Tests dynamic controls functionality by locating a checkbox and its toggle button, then clicking the toggle to hide the checkbox and verifying it disappears.

Starting URL: https://v1.training-support.net/selenium/dynamic-controls

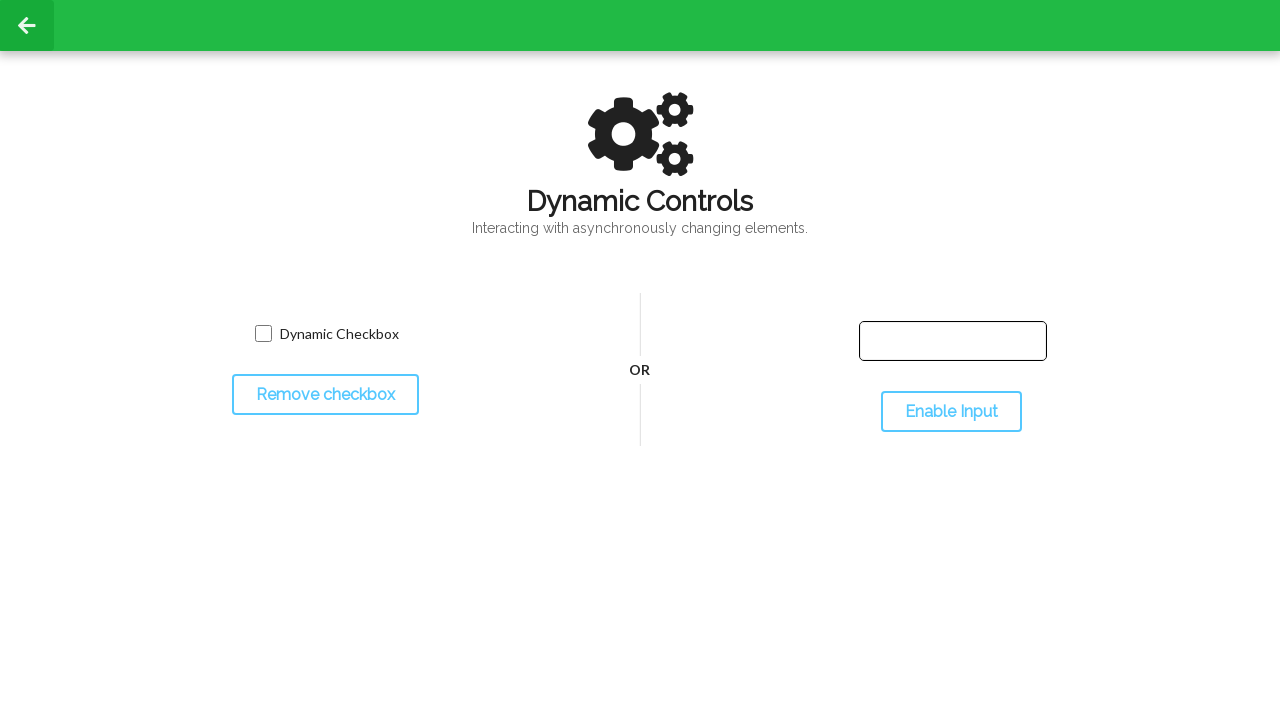

Checkbox element is visible
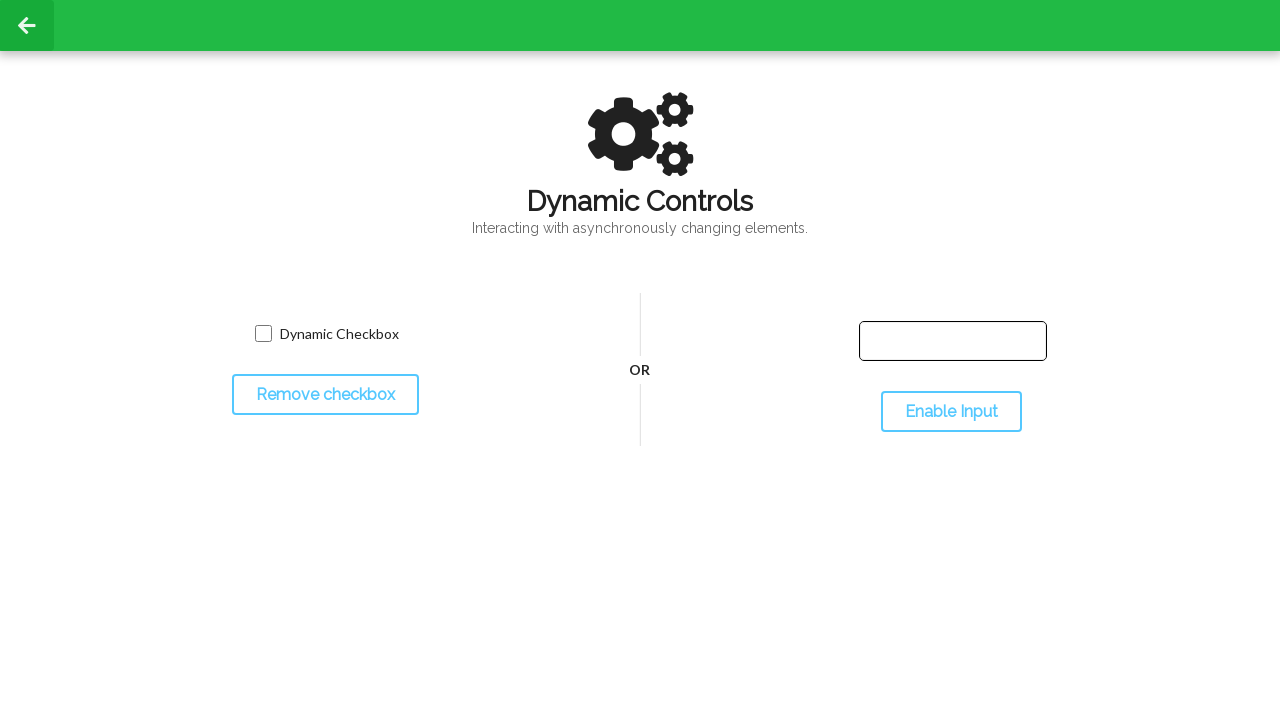

Clicked the toggle button to hide checkbox at (325, 395) on #toggleCheckbox
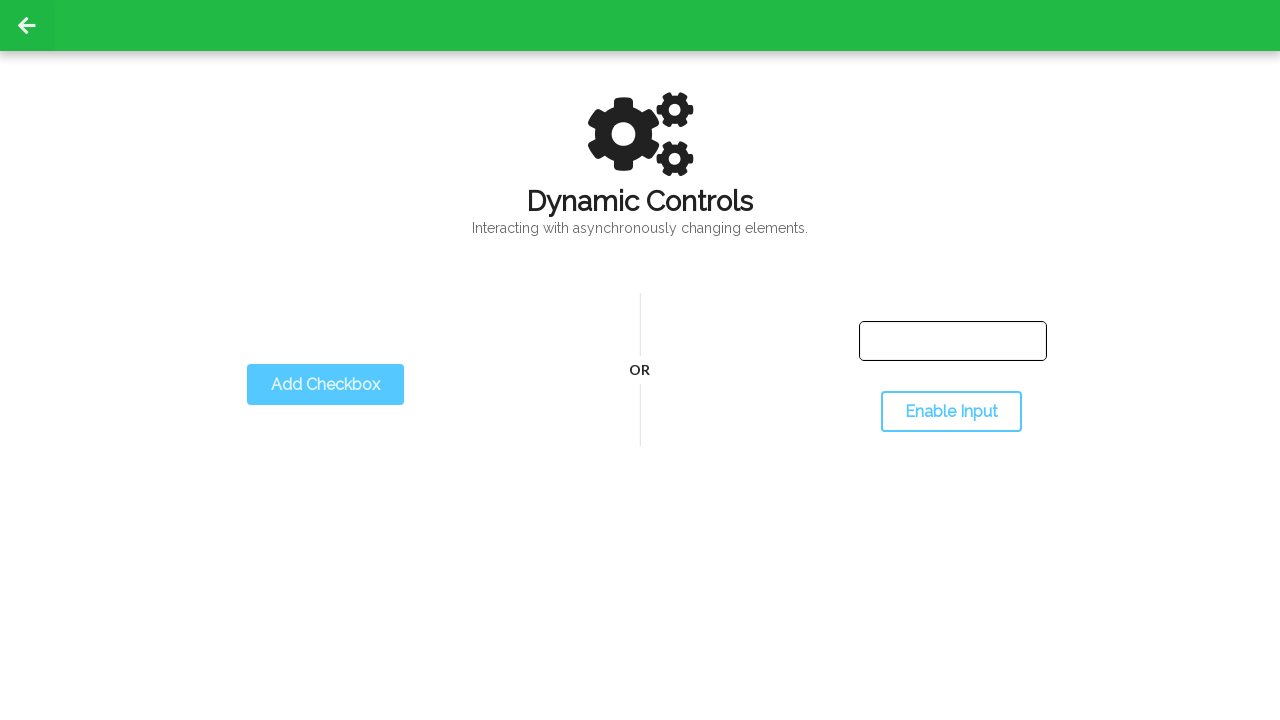

Checkbox element has been hidden
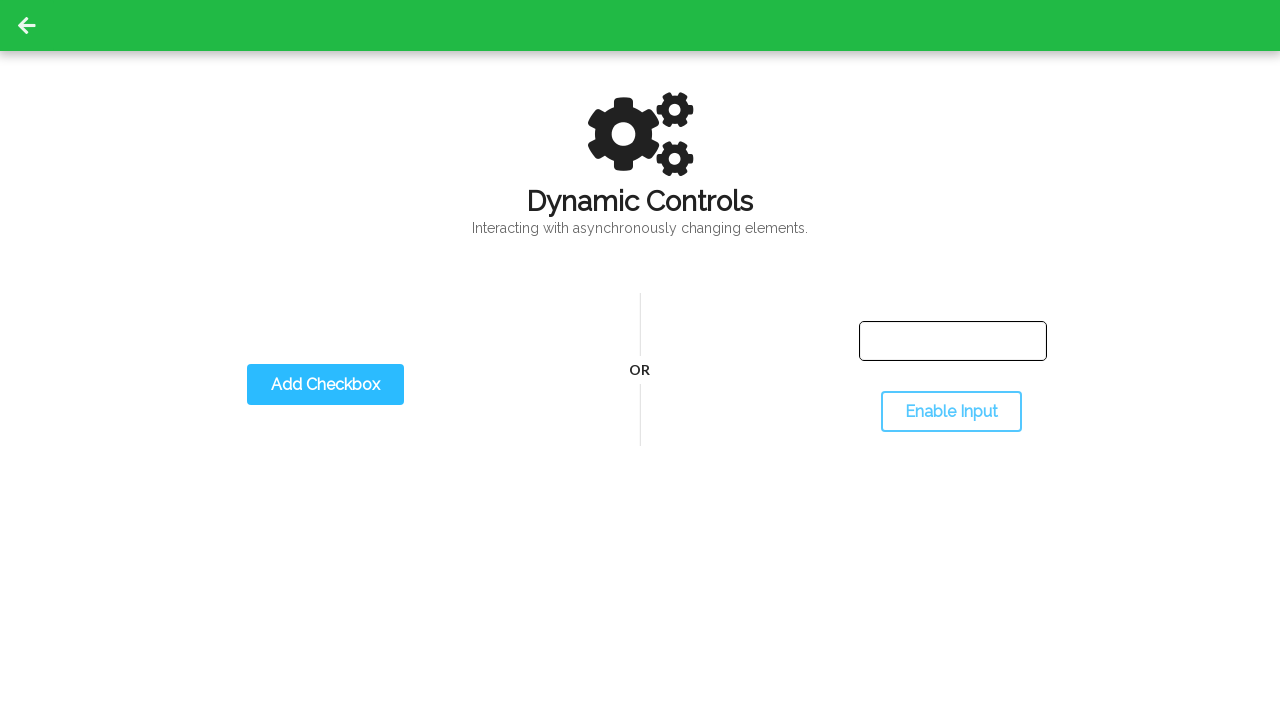

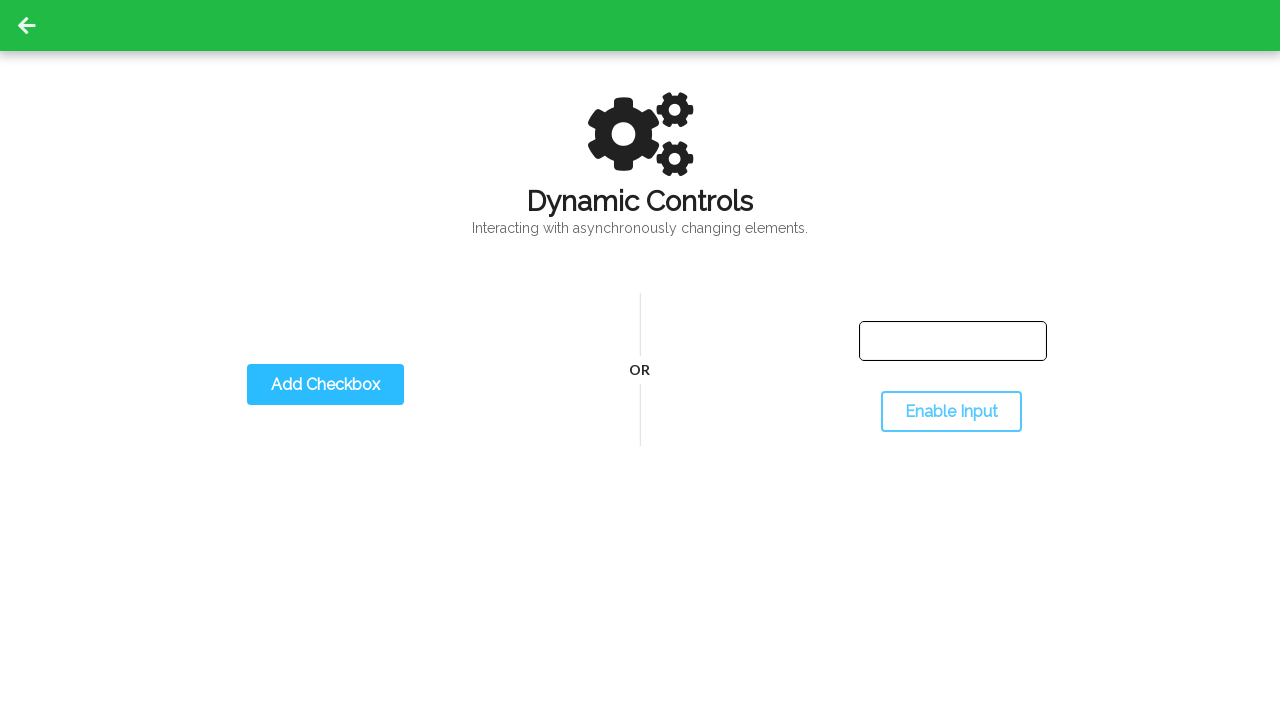